Tests autocomplete dropdown functionality by typing partial text, waiting for suggestions, and selecting a specific country from the dropdown list

Starting URL: https://rahulshettyacademy.com/dropdownsPractise/

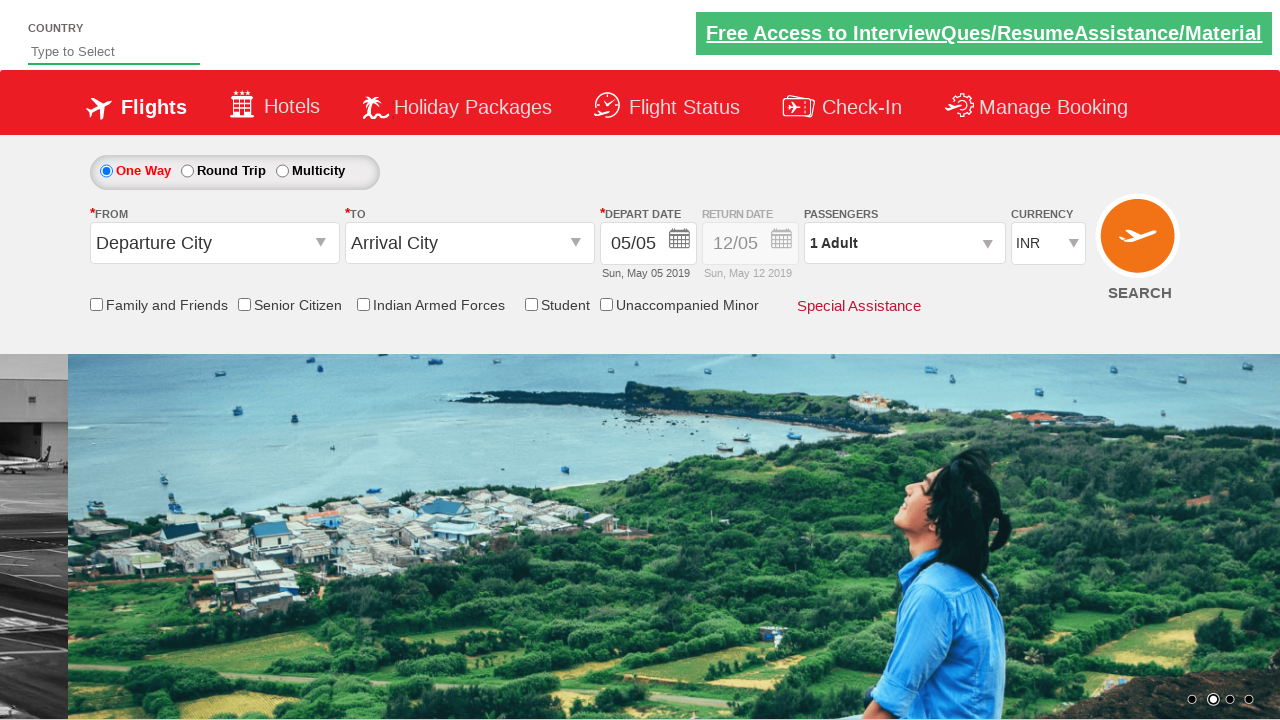

Typed 'ca' into autocomplete field to trigger dropdown suggestions on #autosuggest
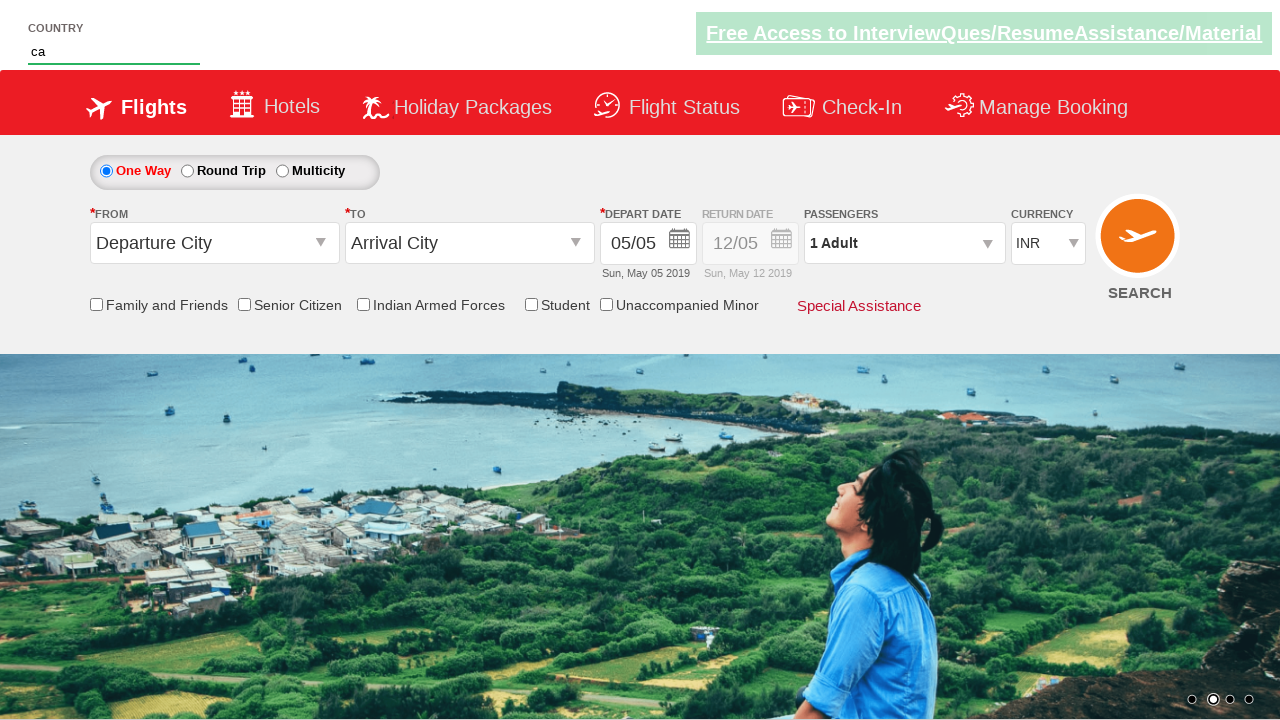

Waited for dropdown suggestions to appear
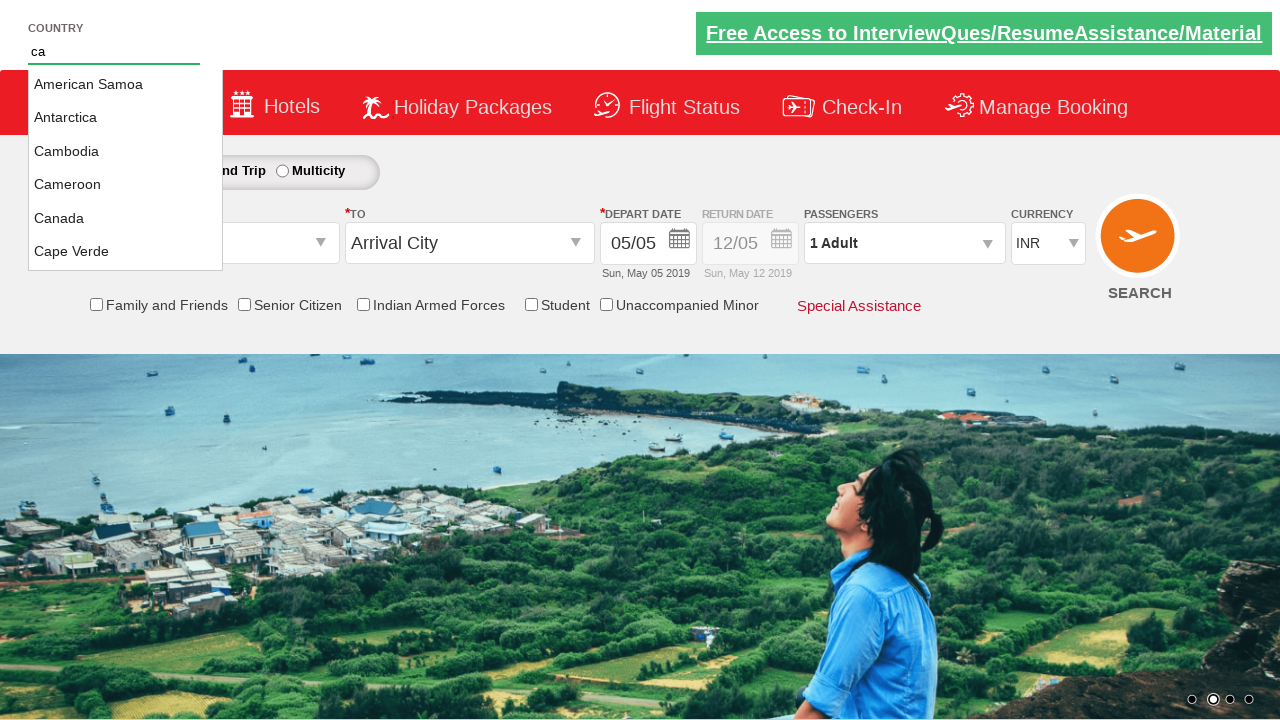

Located all country options in the dropdown list
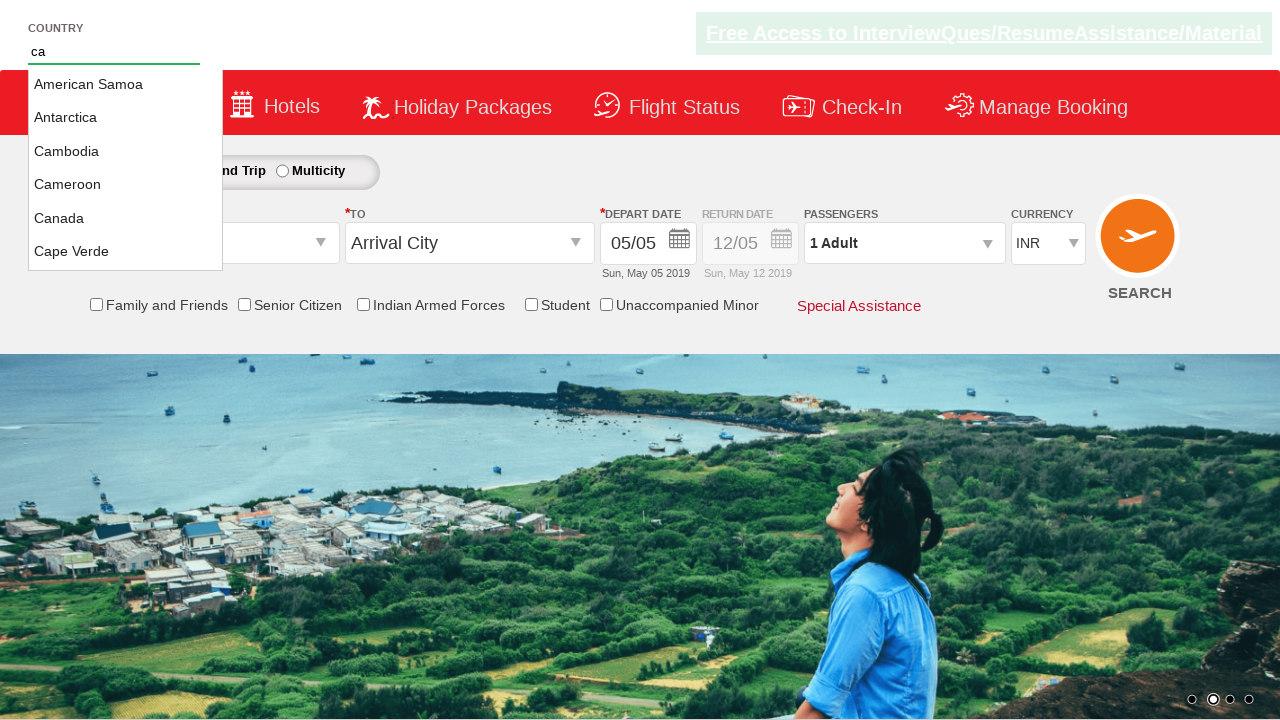

Found and clicked 'Canada' from the dropdown options at (126, 218) on ul[id='ui-id-1'] li >> nth=4
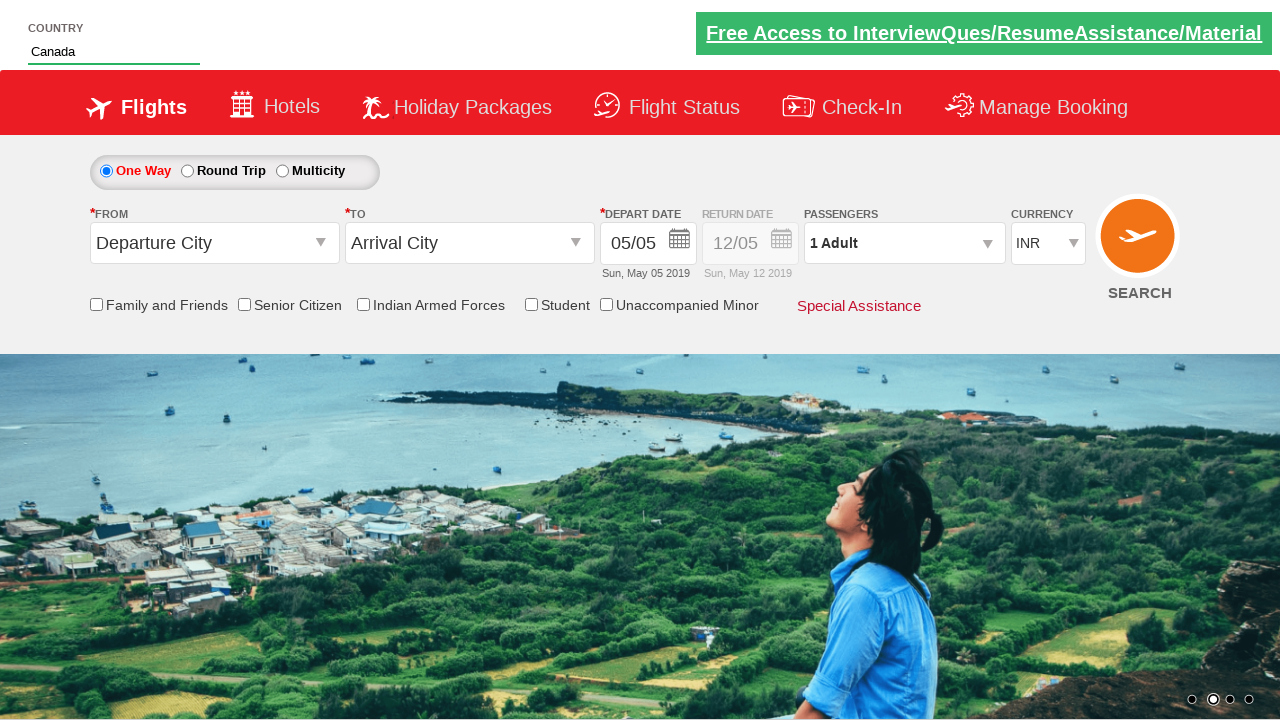

Verified that 'Canada' was successfully selected in the autocomplete field
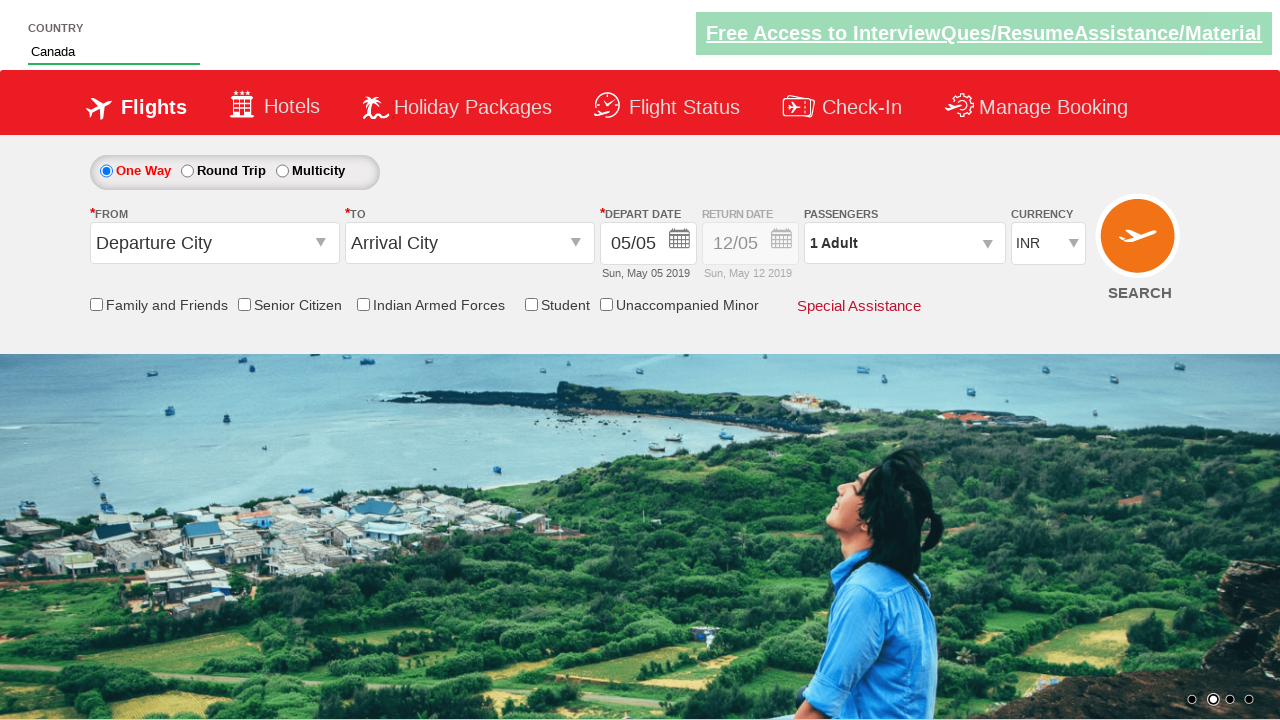

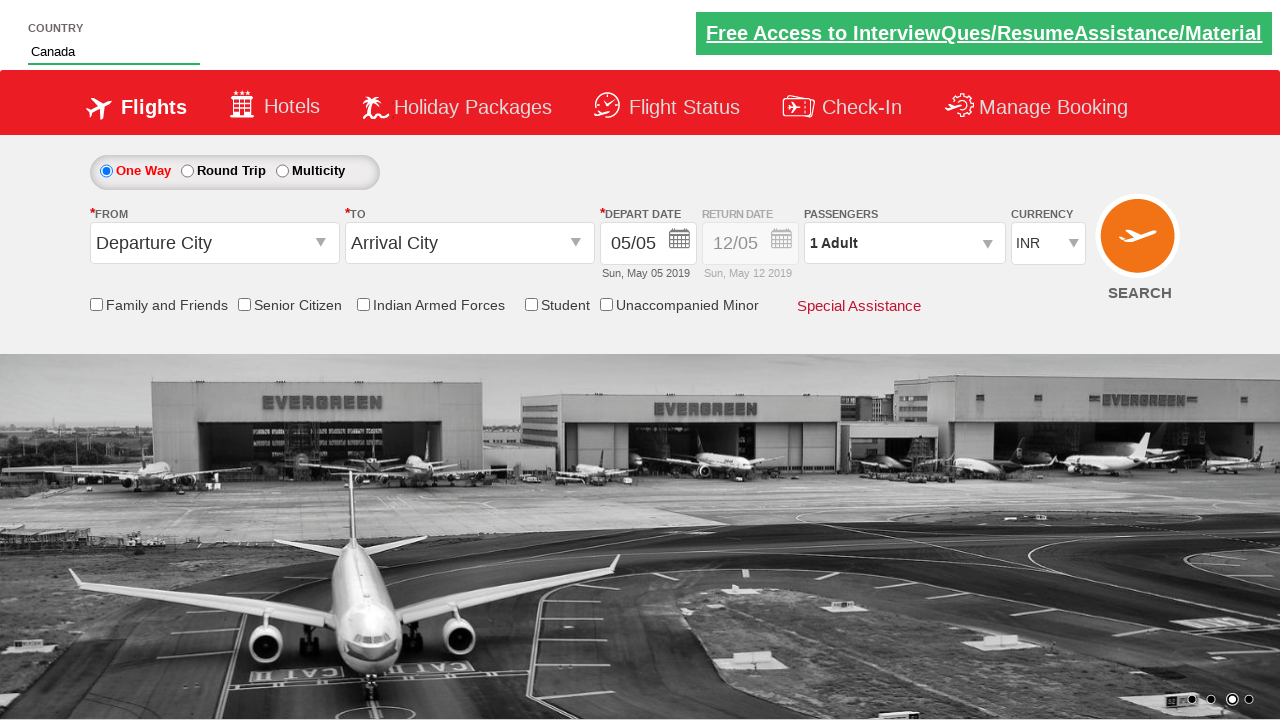